Tests adding todo items by filling the input field and pressing Enter, then verifying the items appear in the list

Starting URL: https://demo.playwright.dev/todomvc

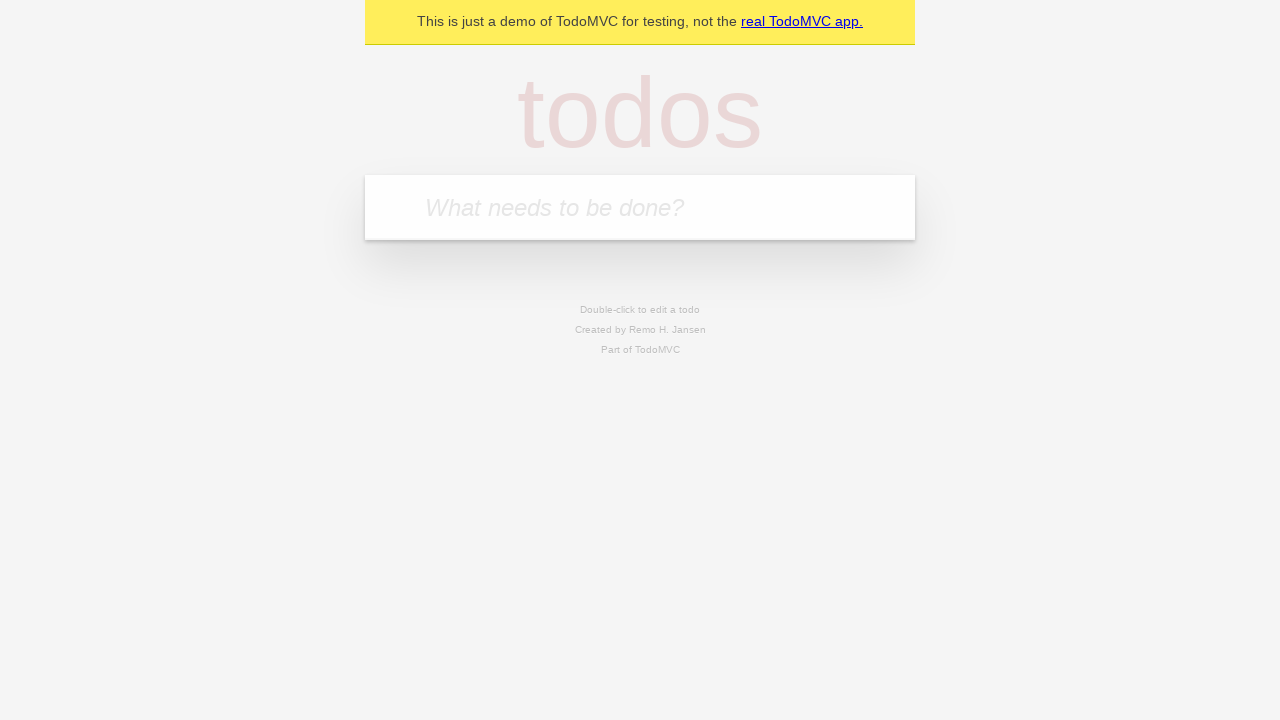

Filled todo input field with 'buy some cheese' on .new-todo
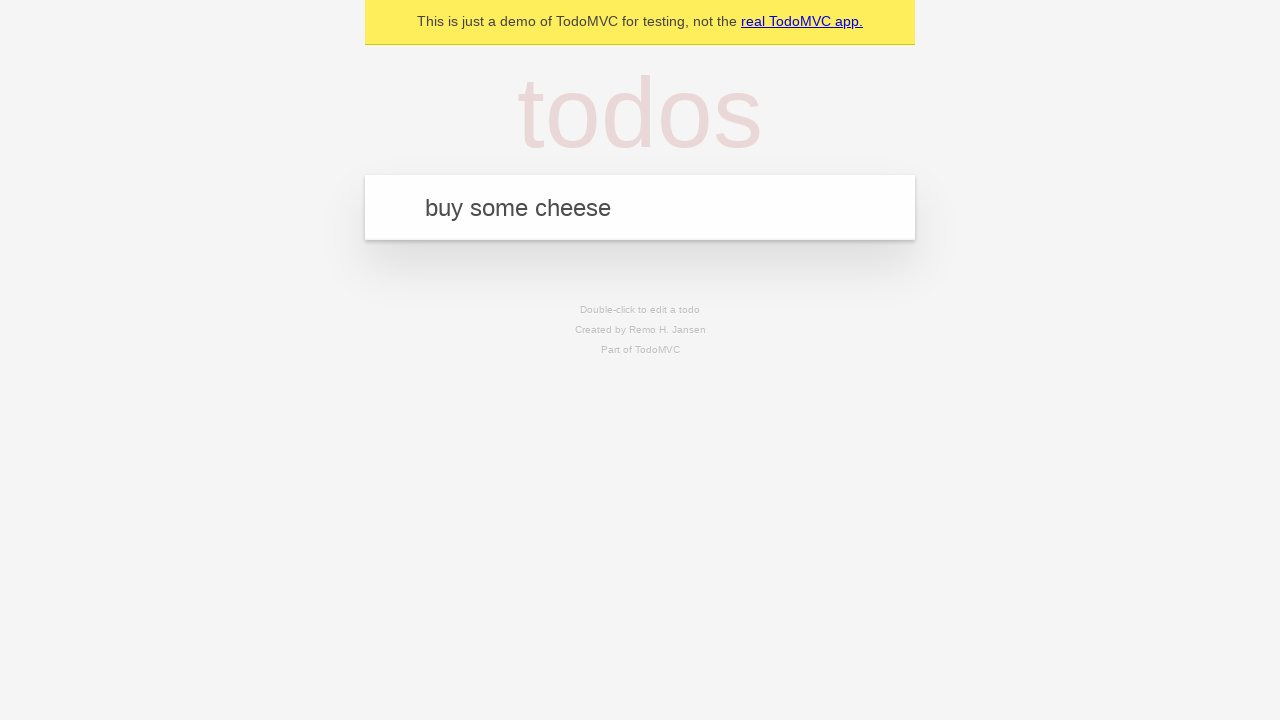

Pressed Enter to add first todo item on .new-todo
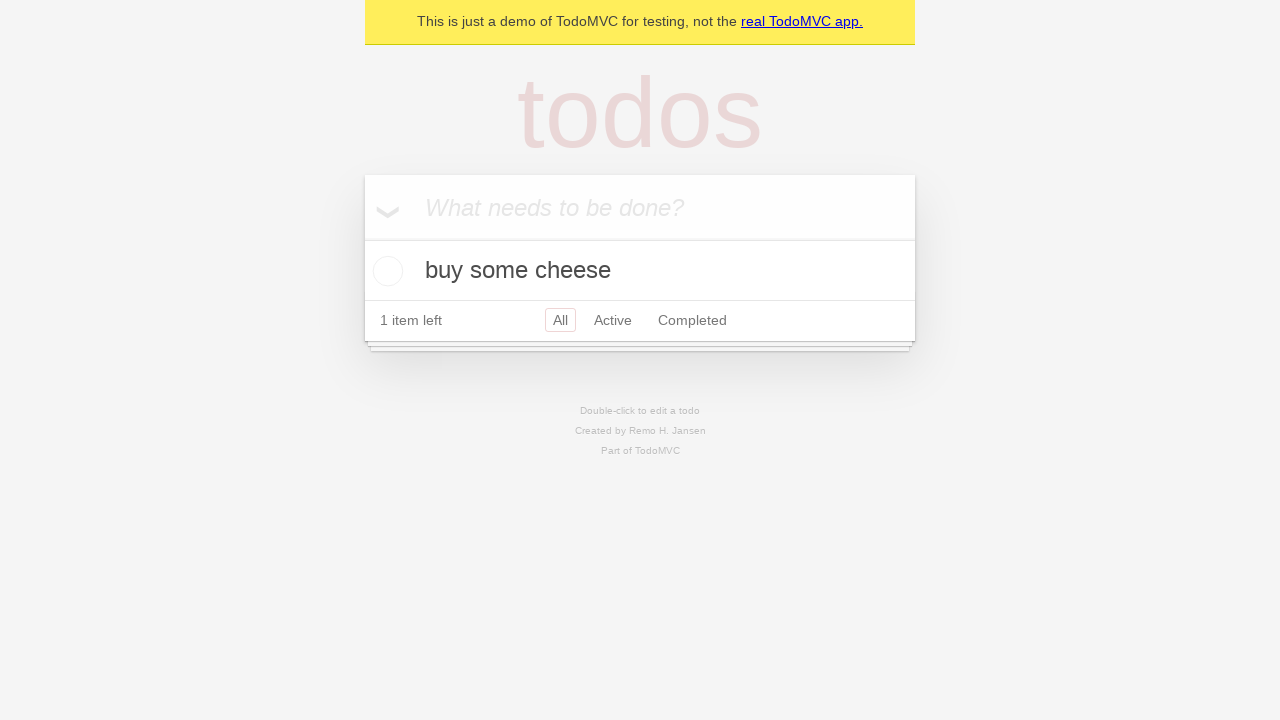

First todo item appeared in the list
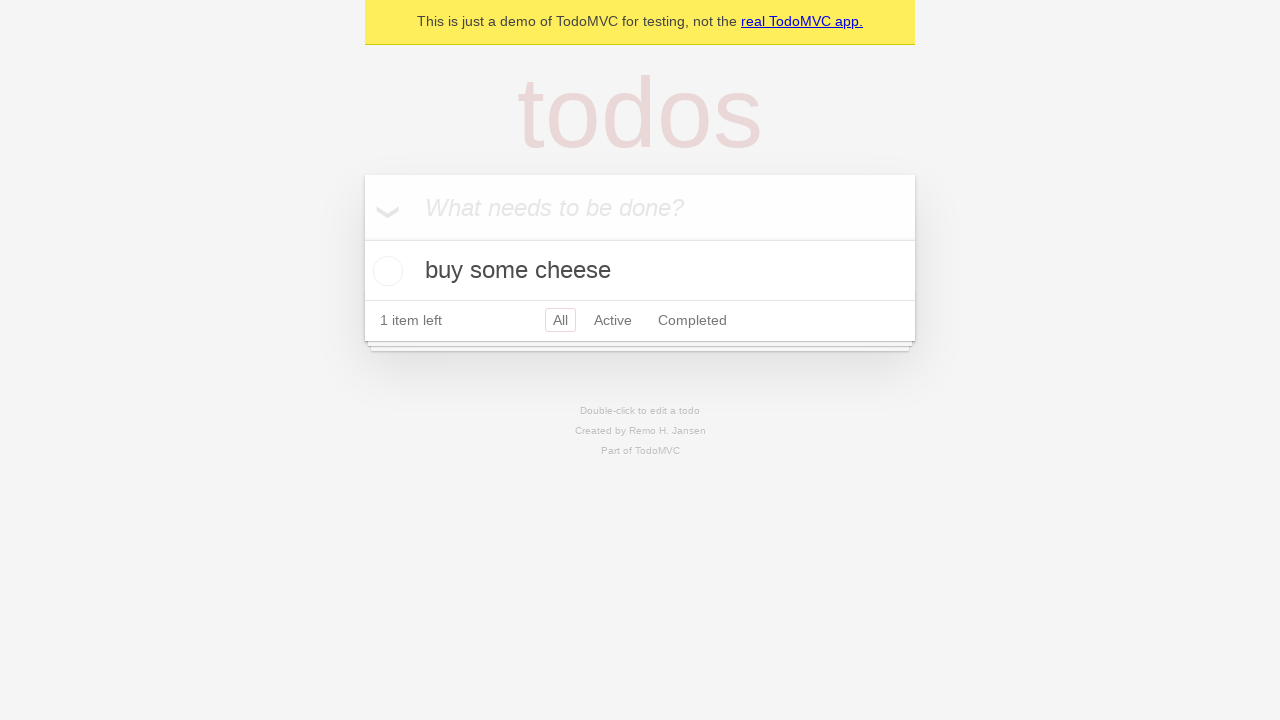

Filled todo input field with 'feed the cat' on .new-todo
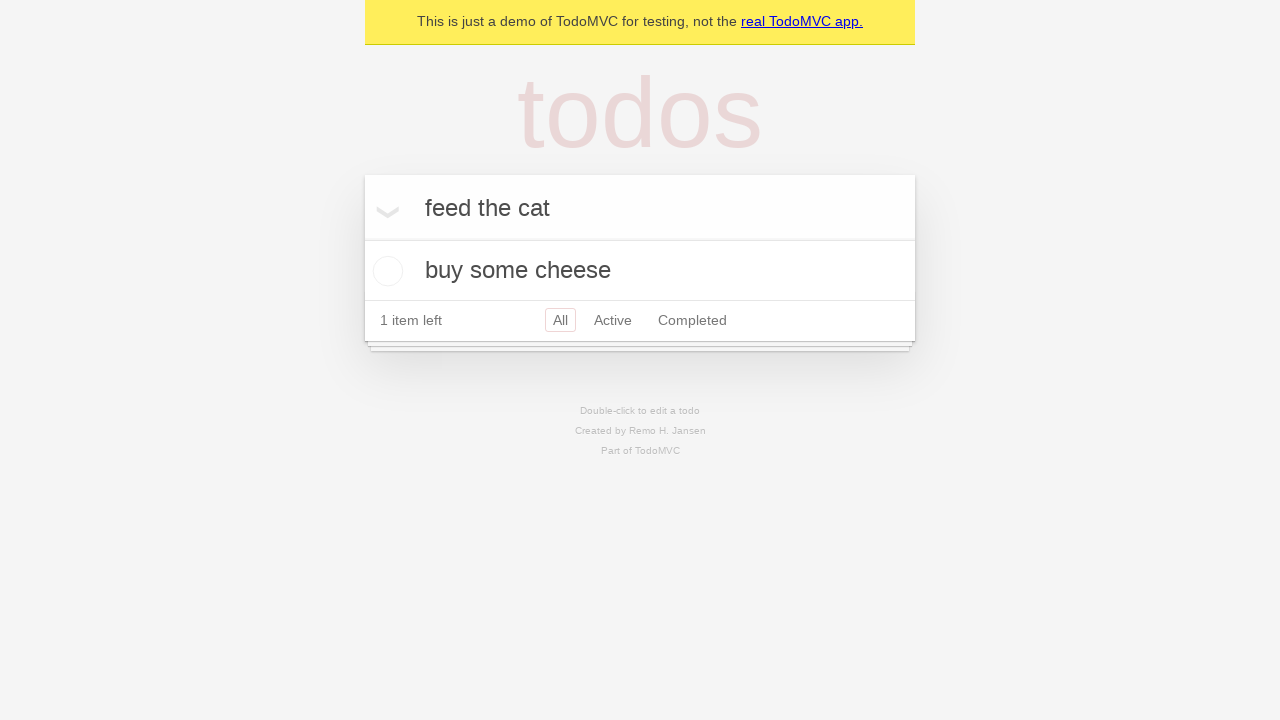

Pressed Enter to add second todo item on .new-todo
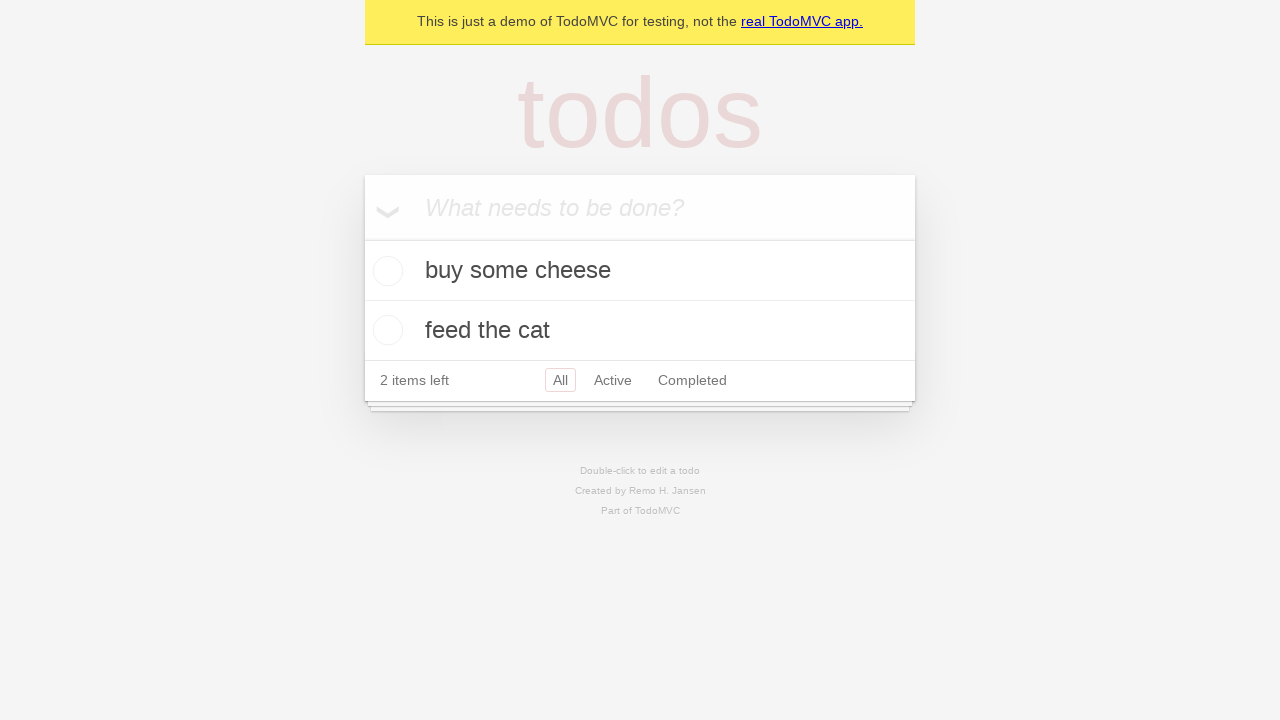

Second todo item appeared in the list
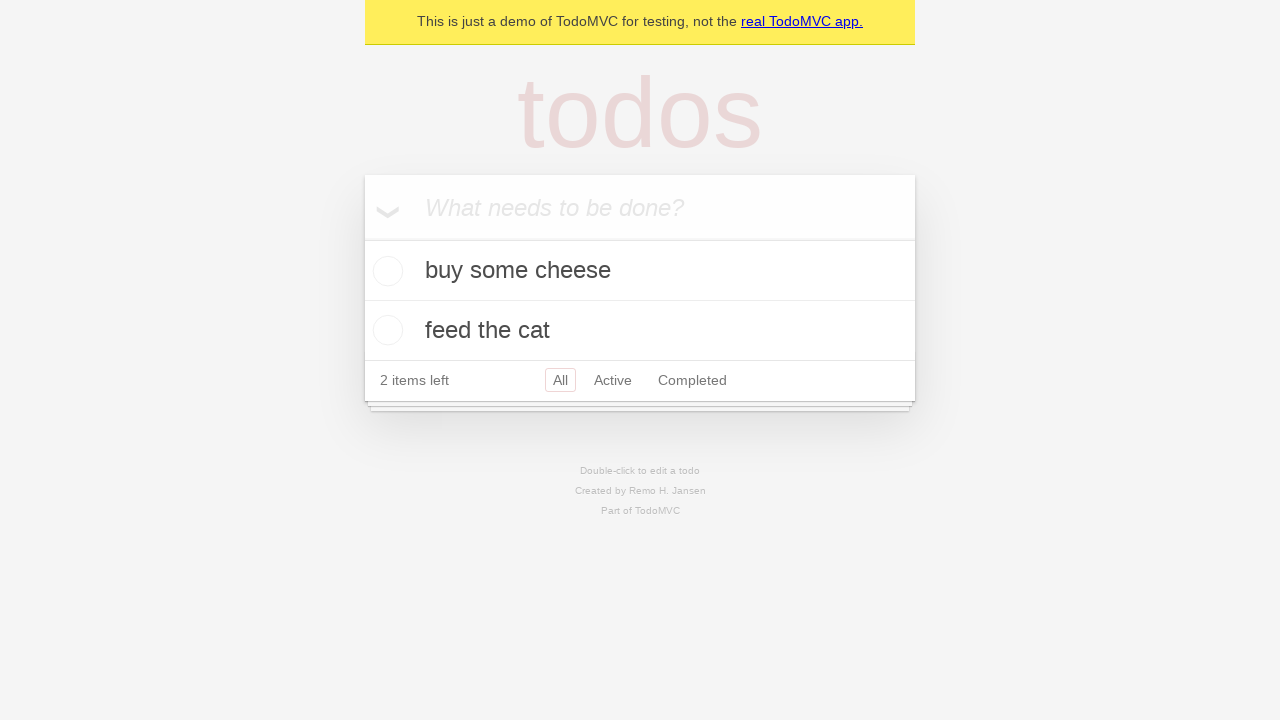

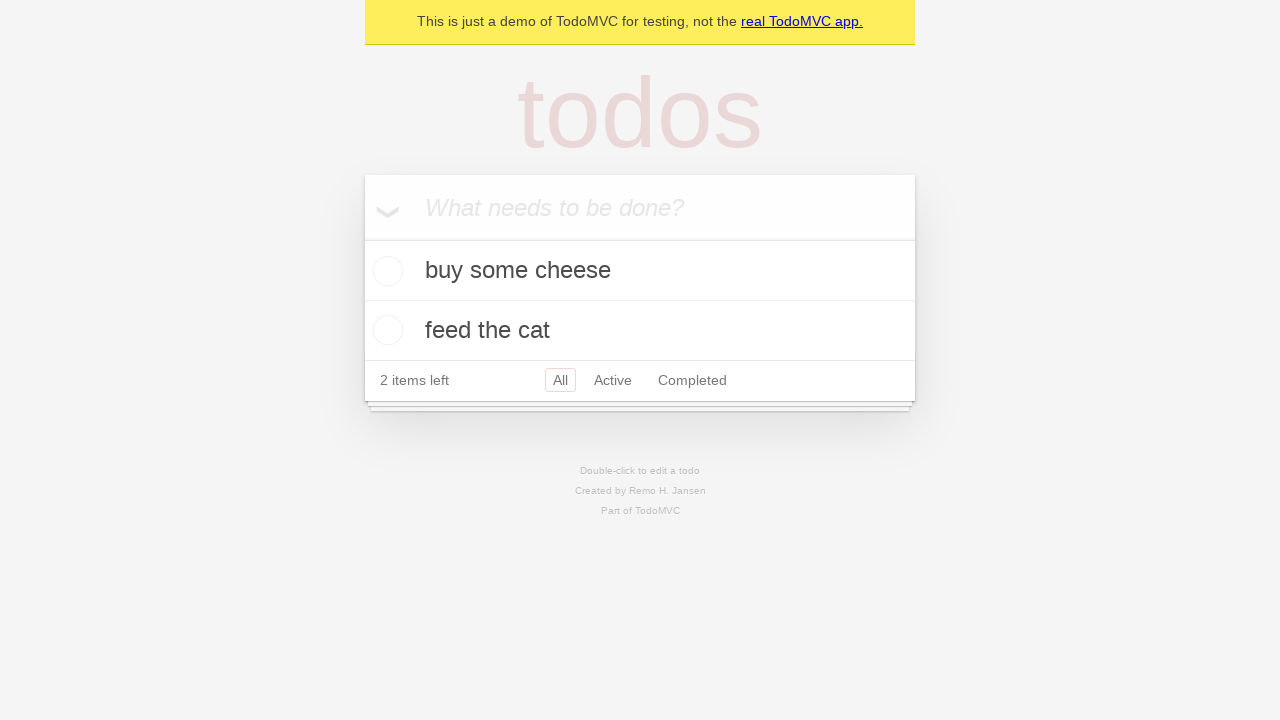